Tests navigation to the Automation Exercise website and verifies the home page loads, then clicks on 'Test Cases' button to verify navigation to the test cases page.

Starting URL: https://automationexercise.com/

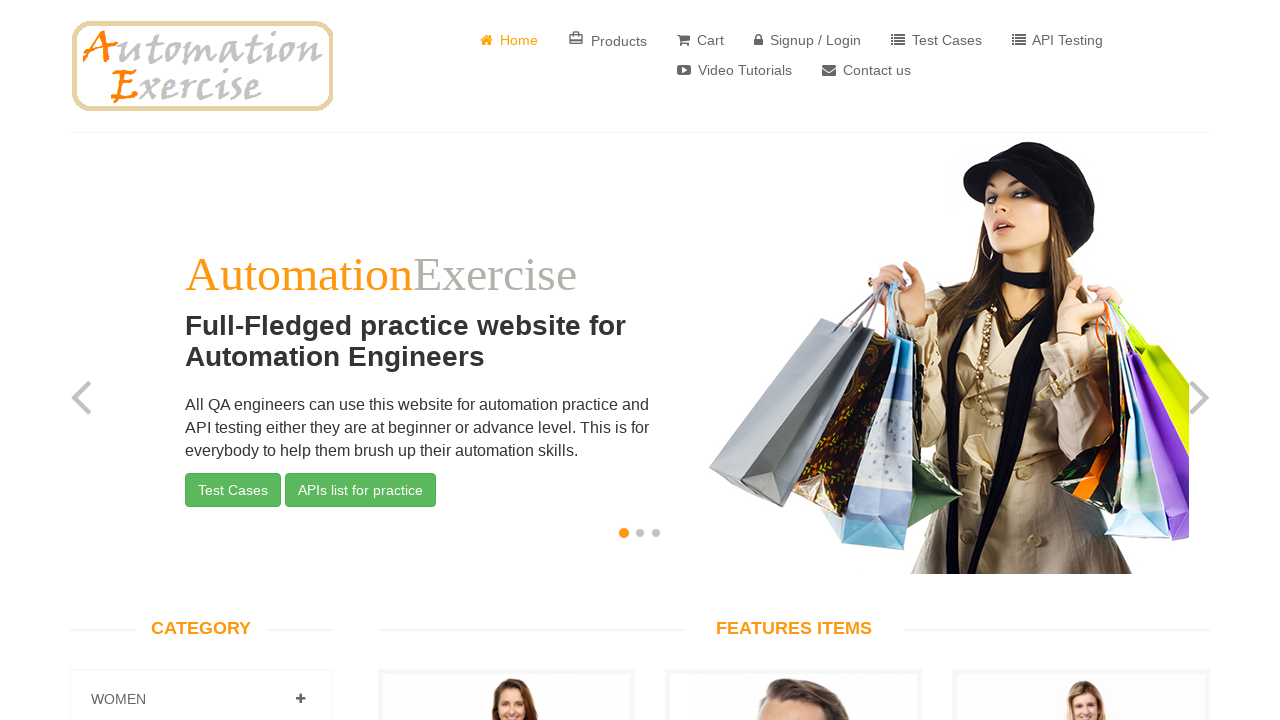

Home page loaded and body element is visible
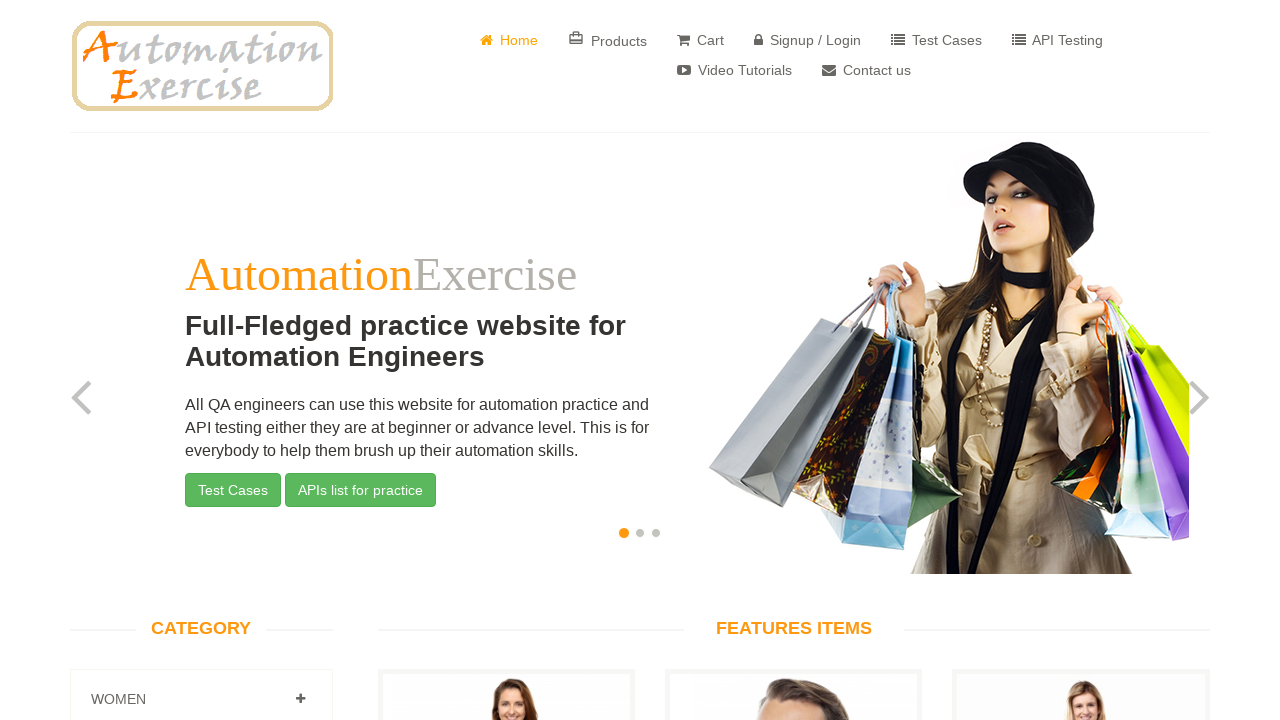

Clicked on 'Test Cases' button at (936, 40) on a:has-text('Test Cases')
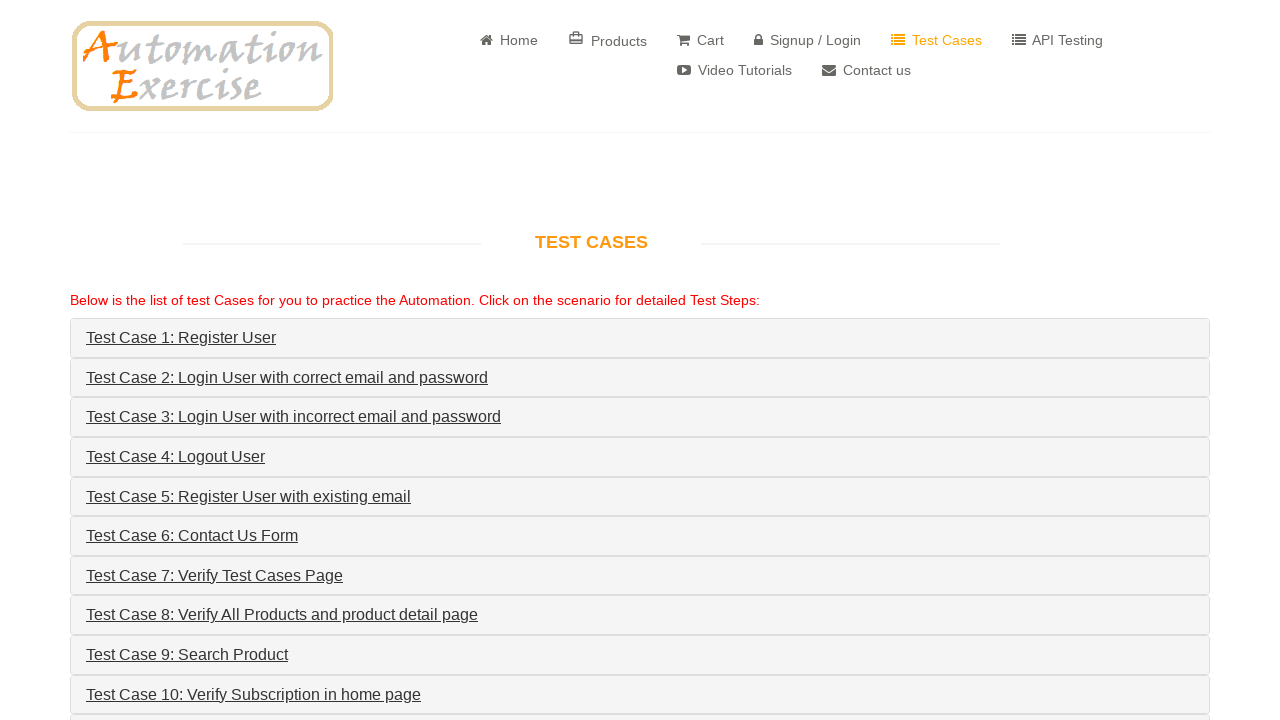

Successfully navigated to test cases page
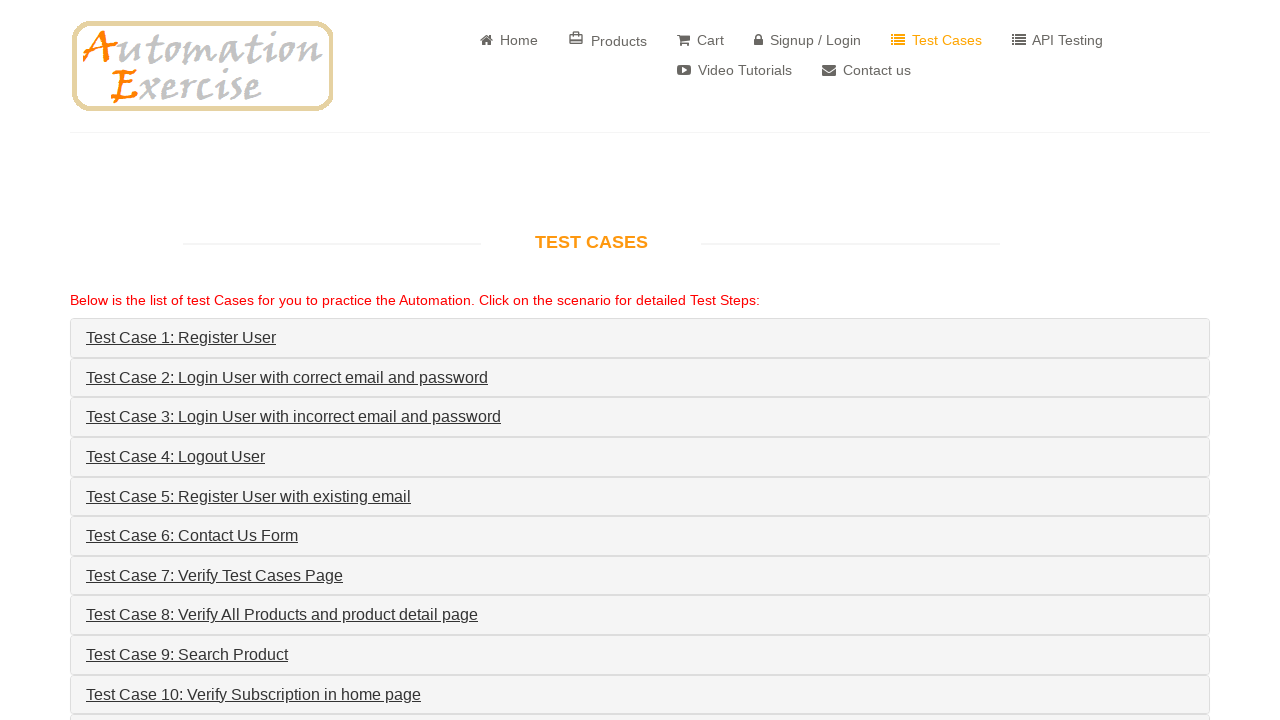

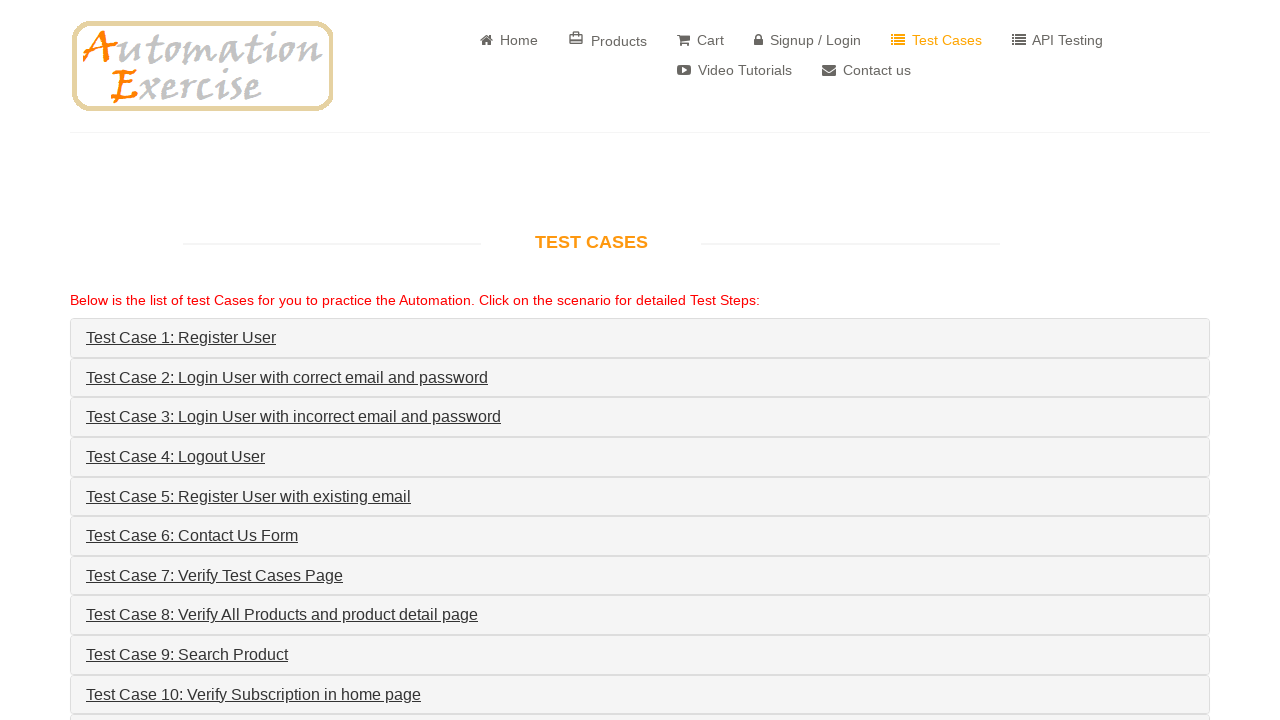